Tests dropdown functionality by verifying the dropdown has 3 options, then selects each option and verifies the selection is correct.

Starting URL: https://the-internet.herokuapp.com/dropdown

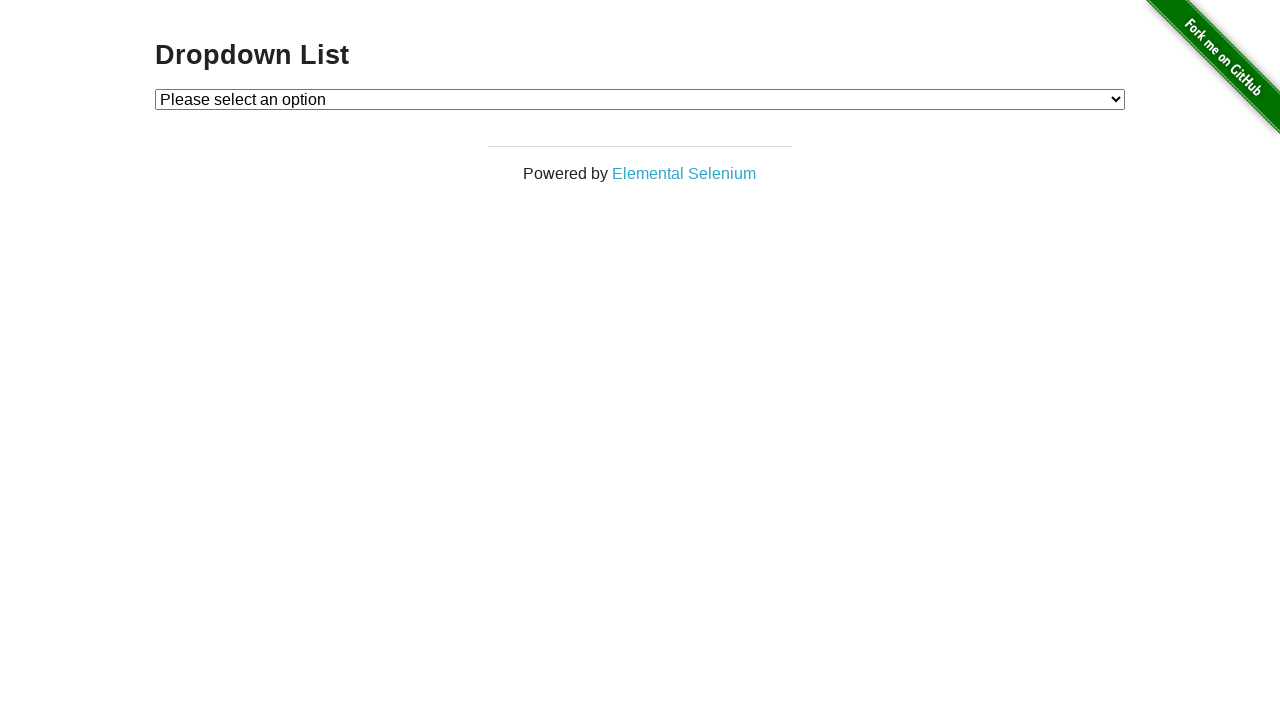

Waited for dropdown element to be visible
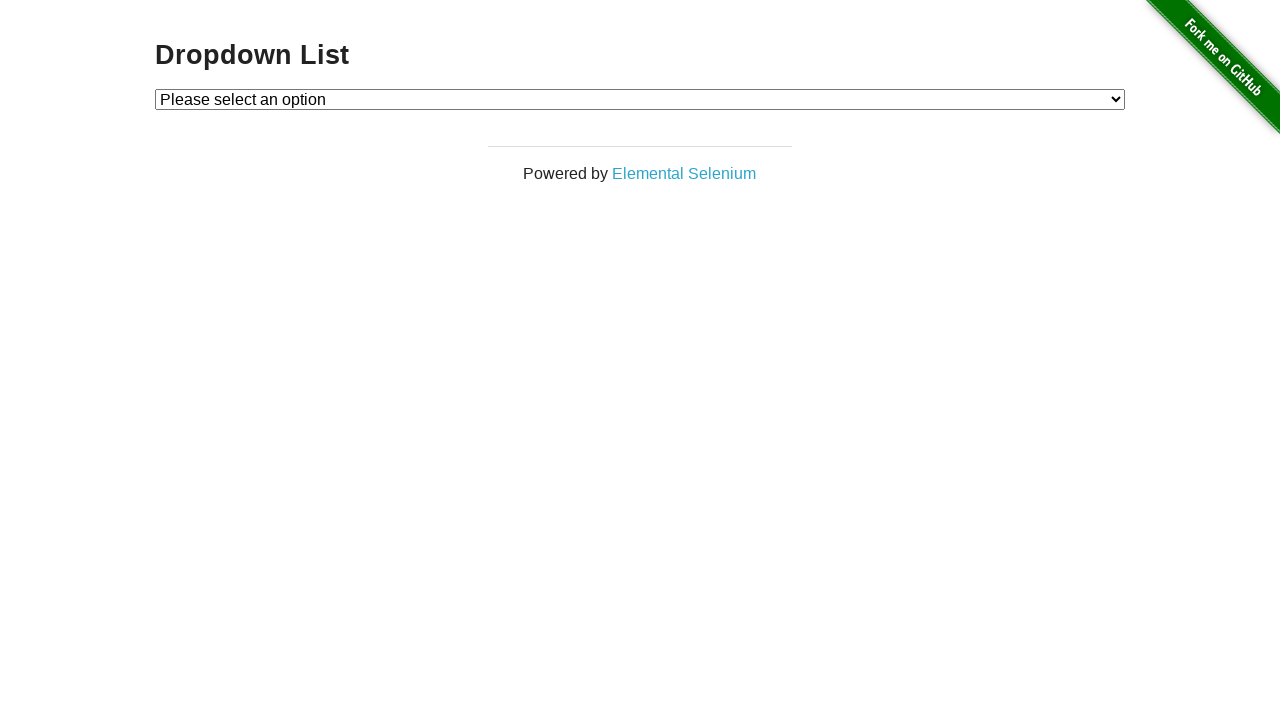

Verified dropdown has 3 options
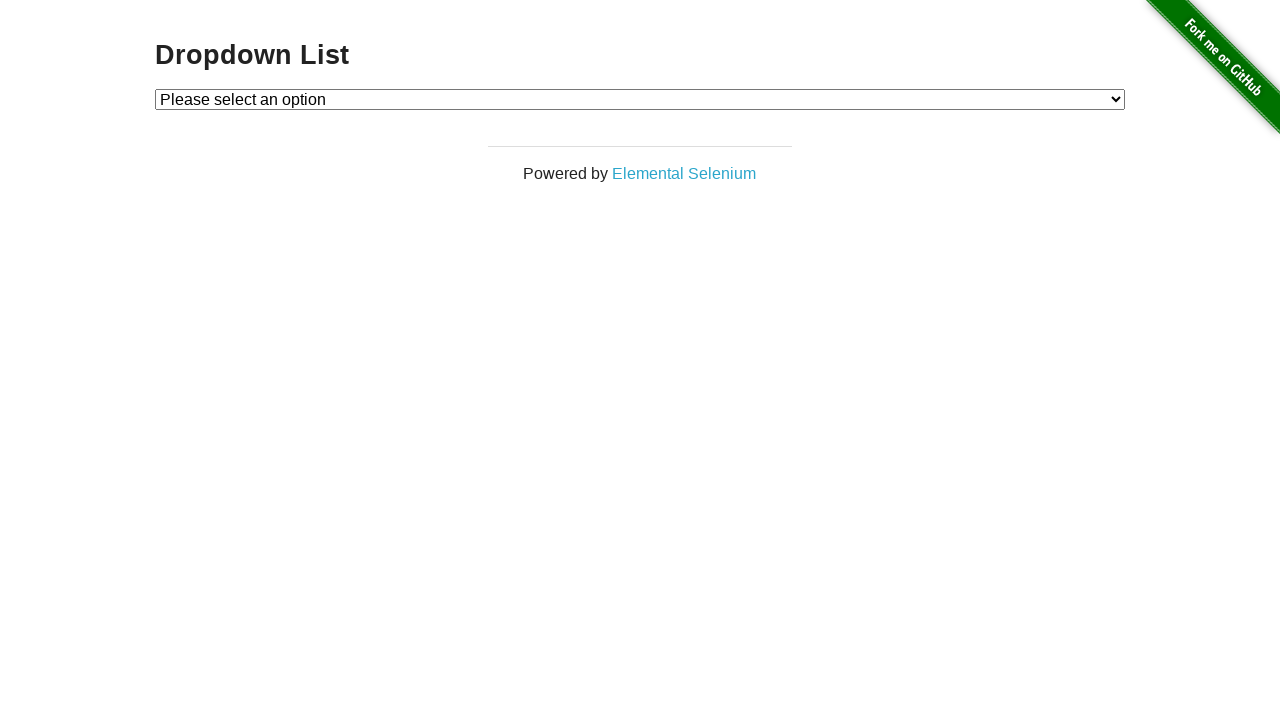

Selected Option 1 from dropdown by index on #dropdown
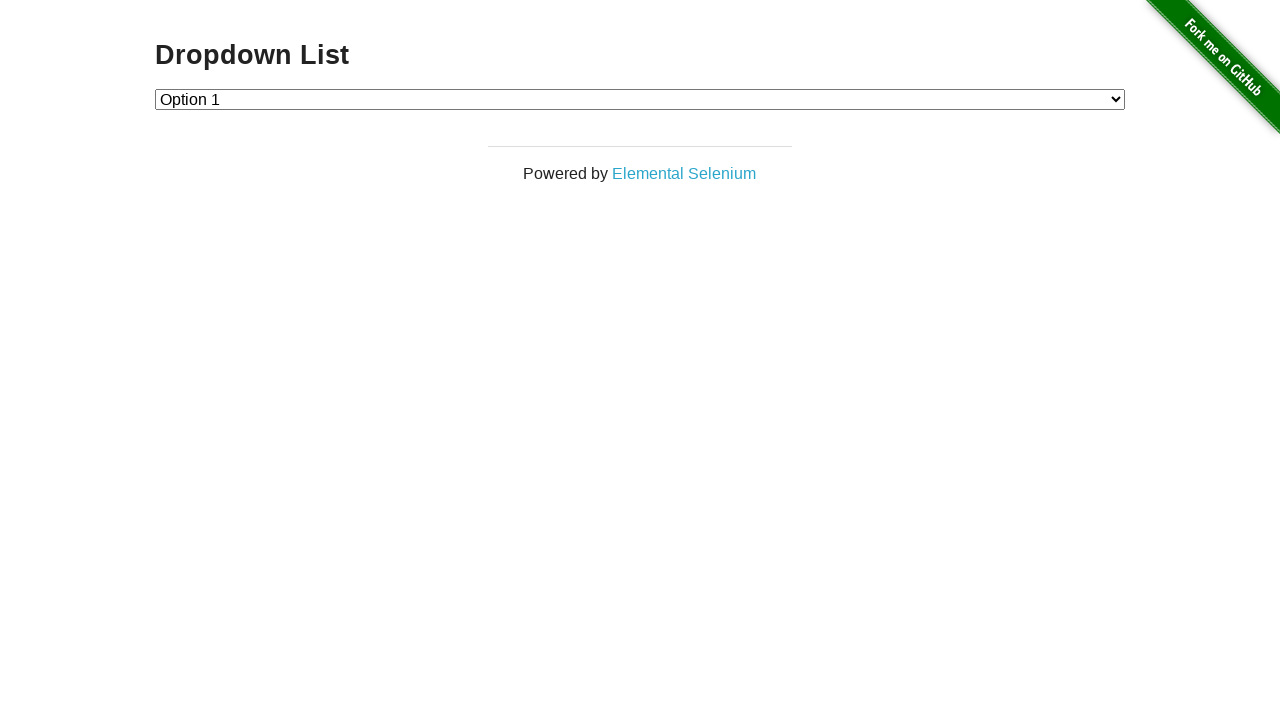

Verified Option 1 is correctly selected
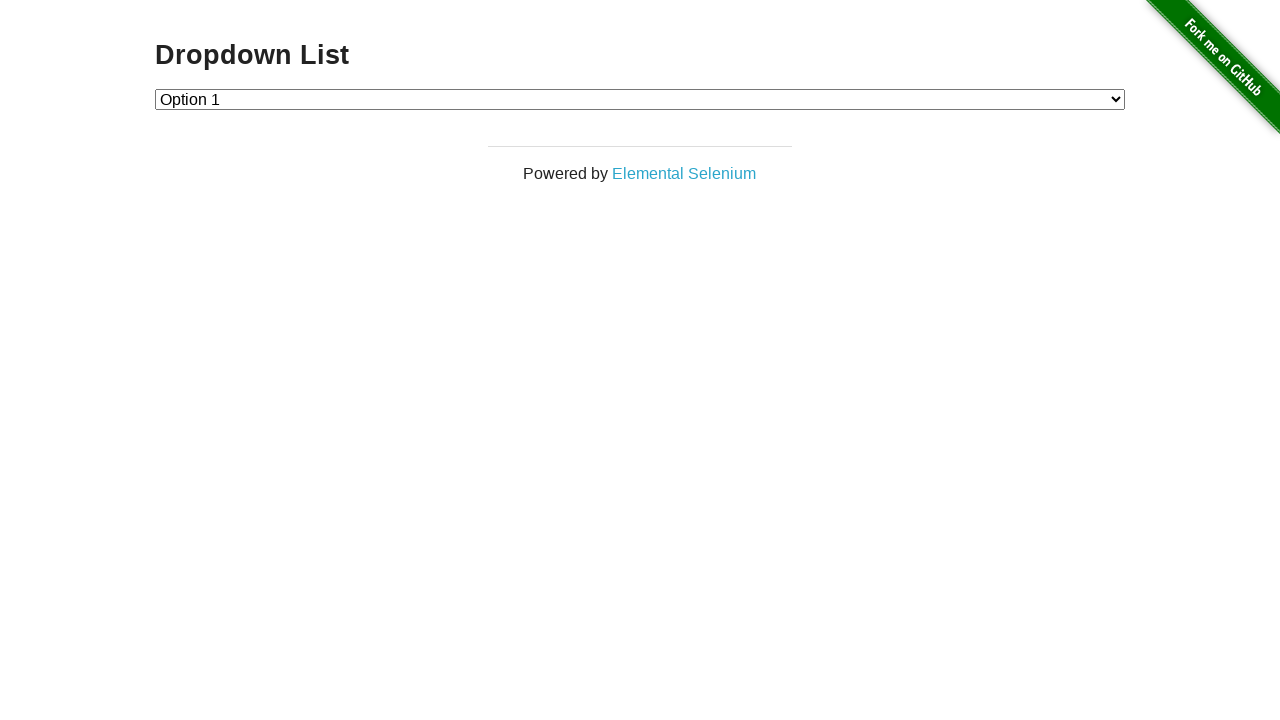

Selected Option 2 from dropdown by index on #dropdown
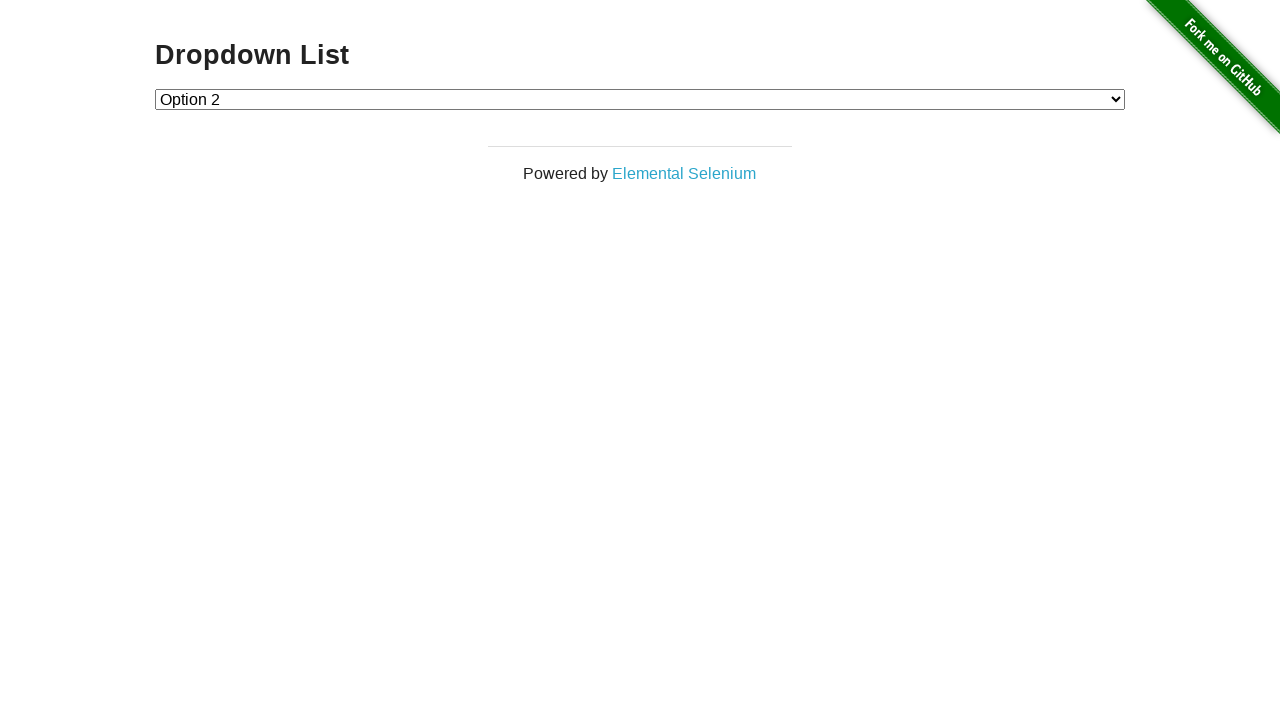

Verified Option 2 is correctly selected
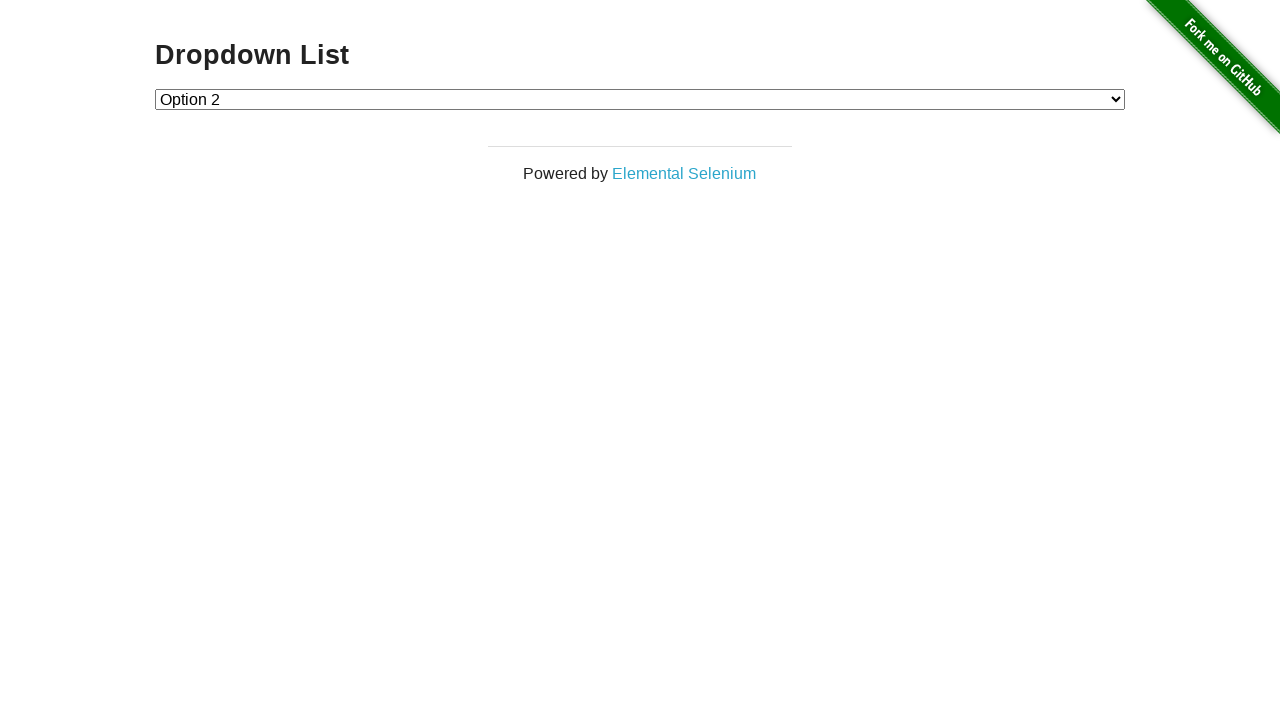

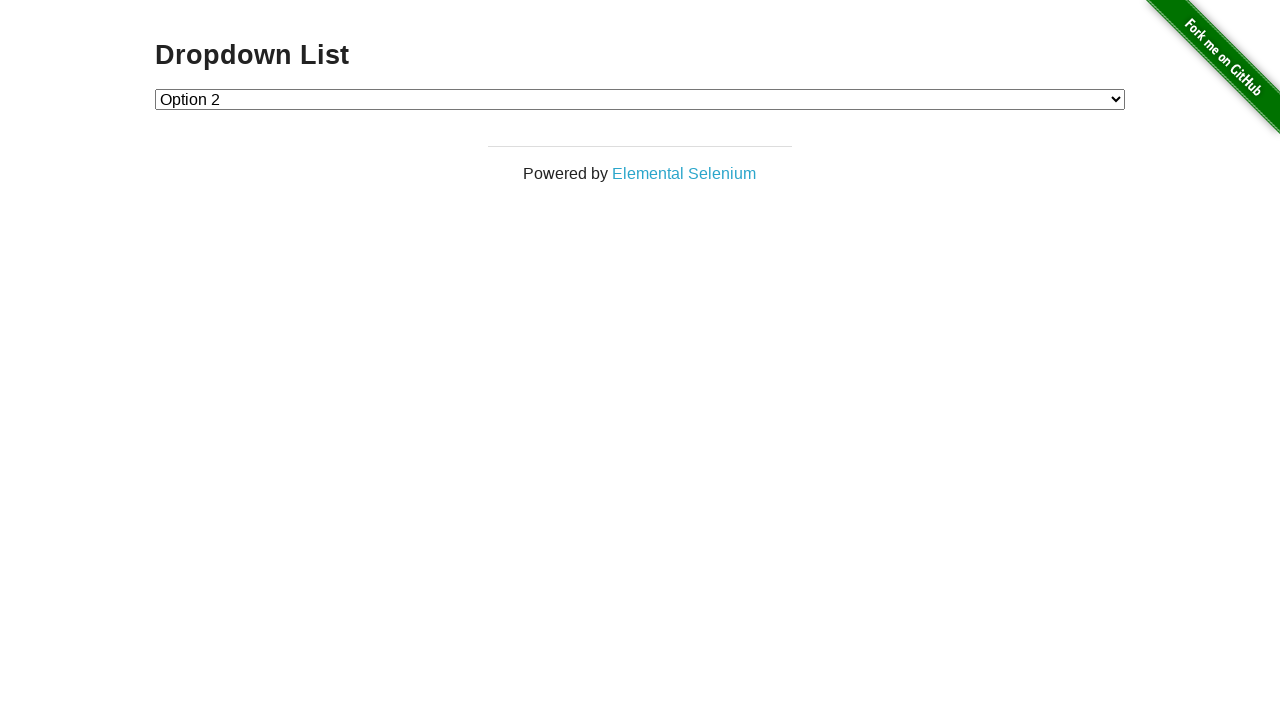